Tests window/tab switching by opening a new window and navigating between windows

Starting URL: http://demo.automationtesting.in/Windows.html

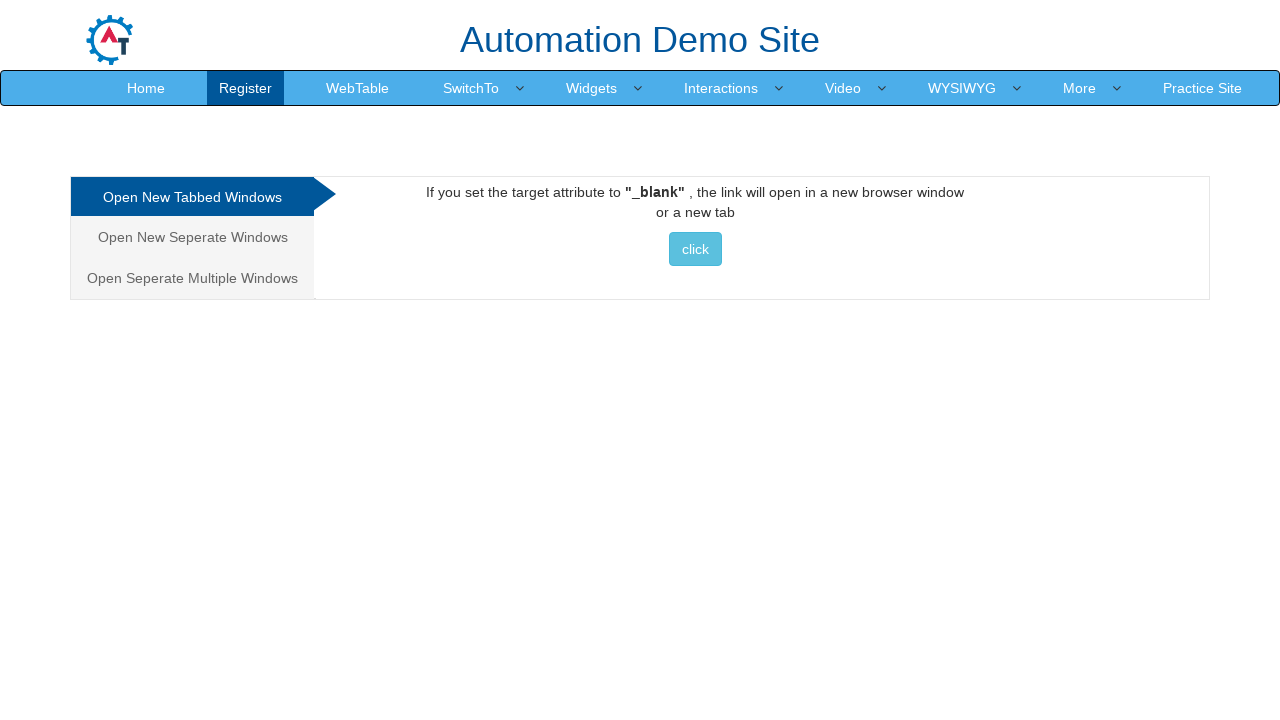

Clicked button to open new window at (695, 249) on xpath=/html/body/div[1]/div/div/div/div[2]/div[1]/a/button
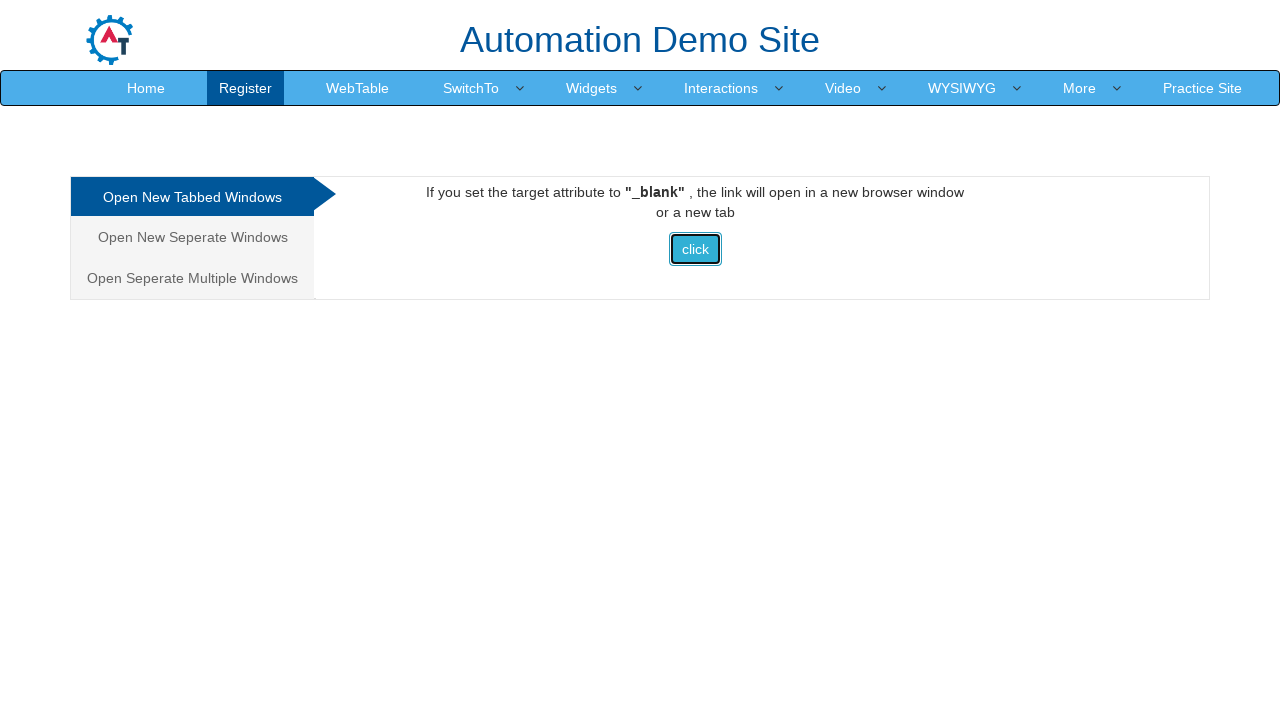

New window/tab opened and captured
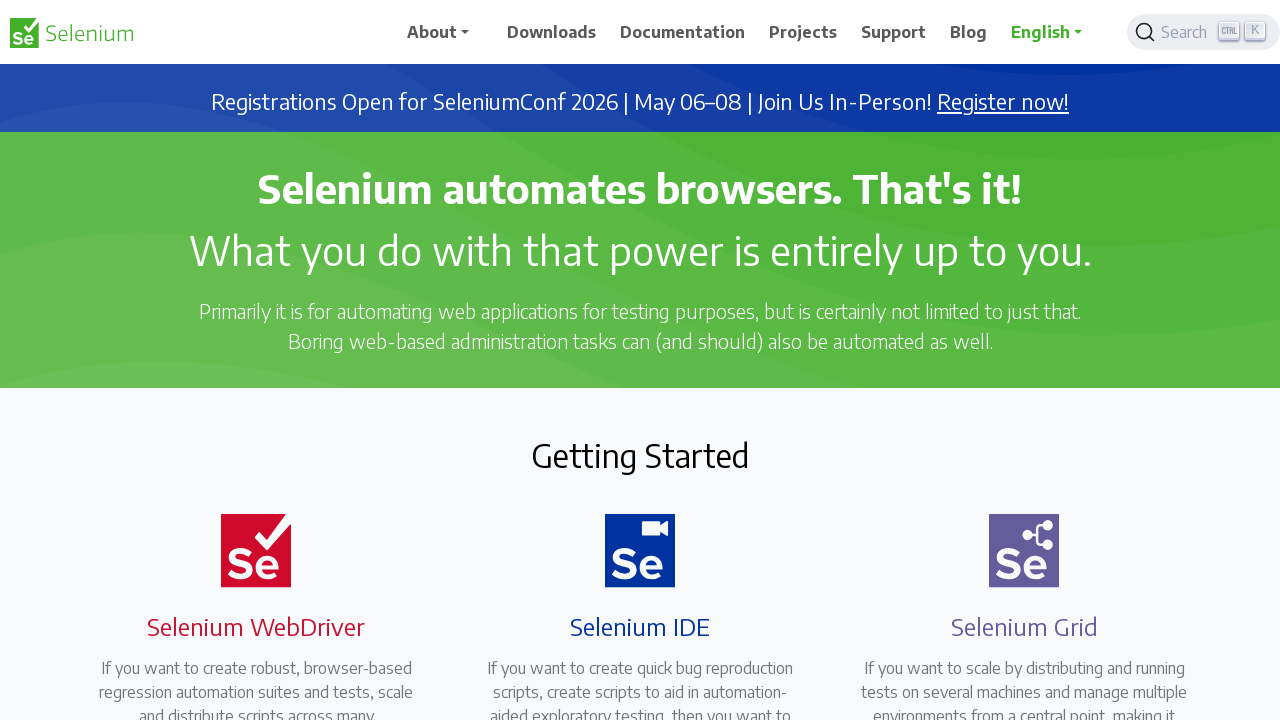

Retrieved original window title: Frames & windows
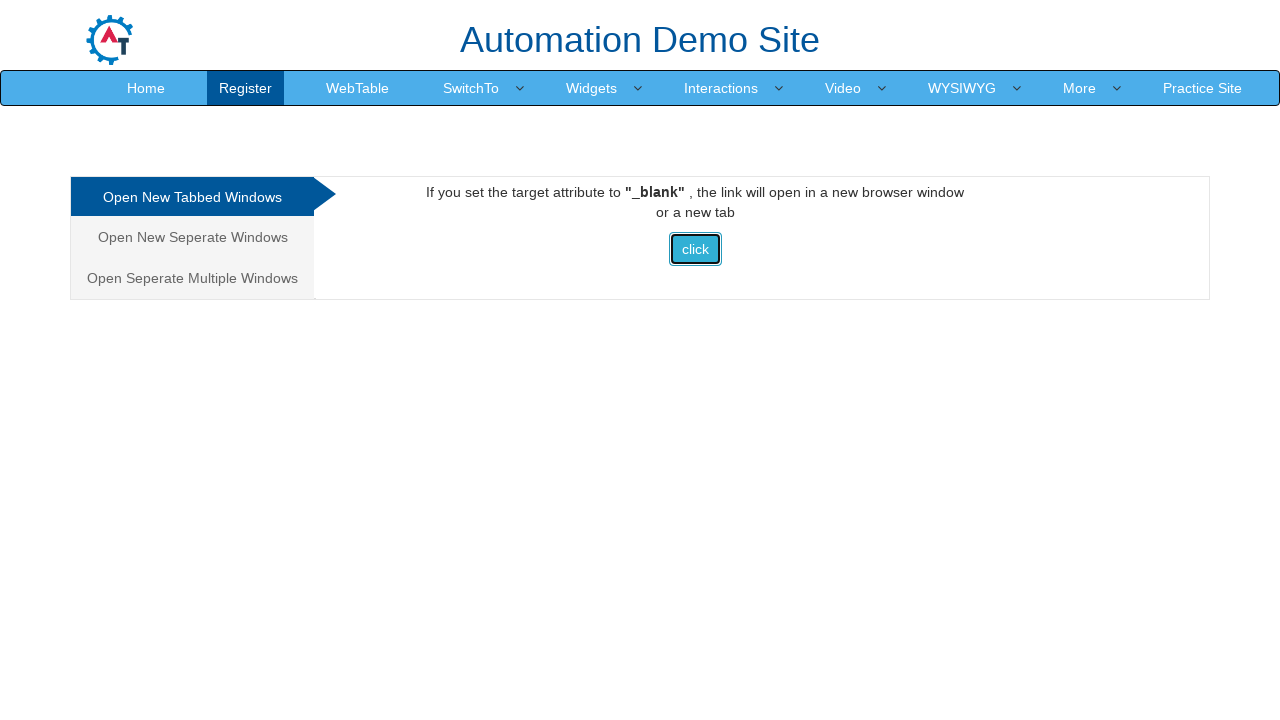

Retrieved new window title: Selenium
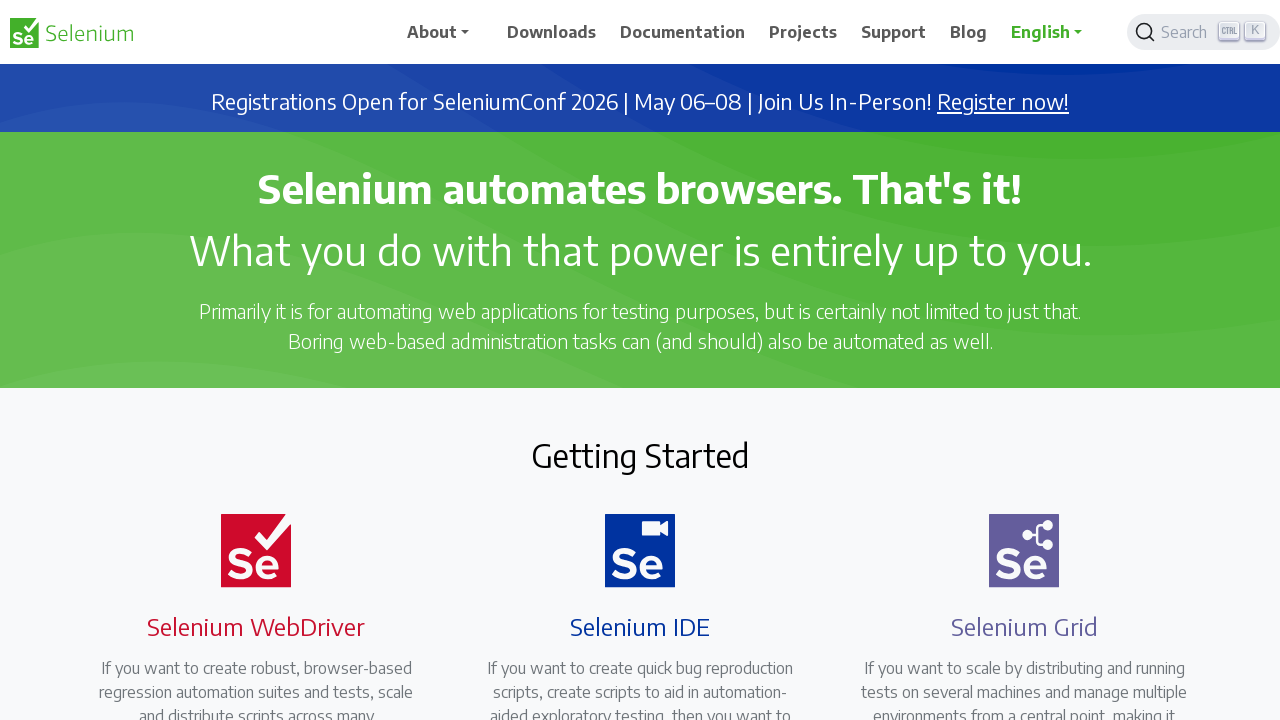

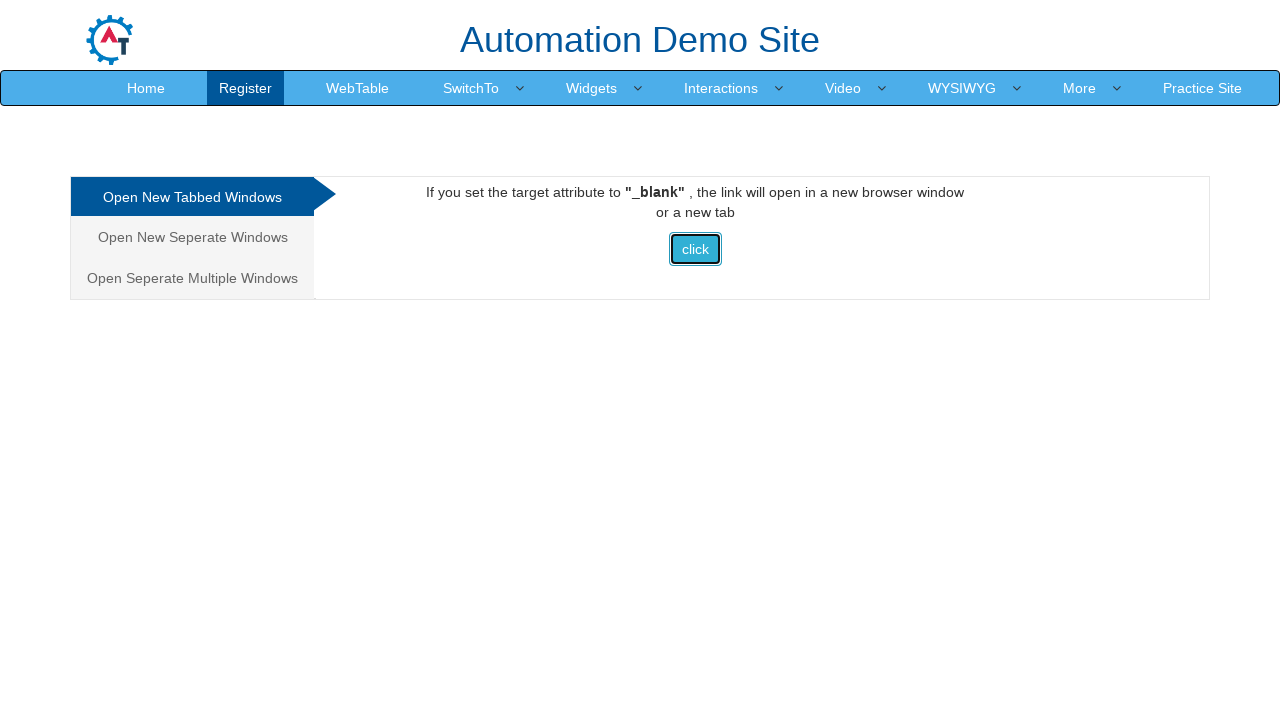